Solves a math problem by reading two numbers from the page, calculating their sum, and selecting the result from a dropdown menu

Starting URL: http://suninjuly.github.io/selects1.html

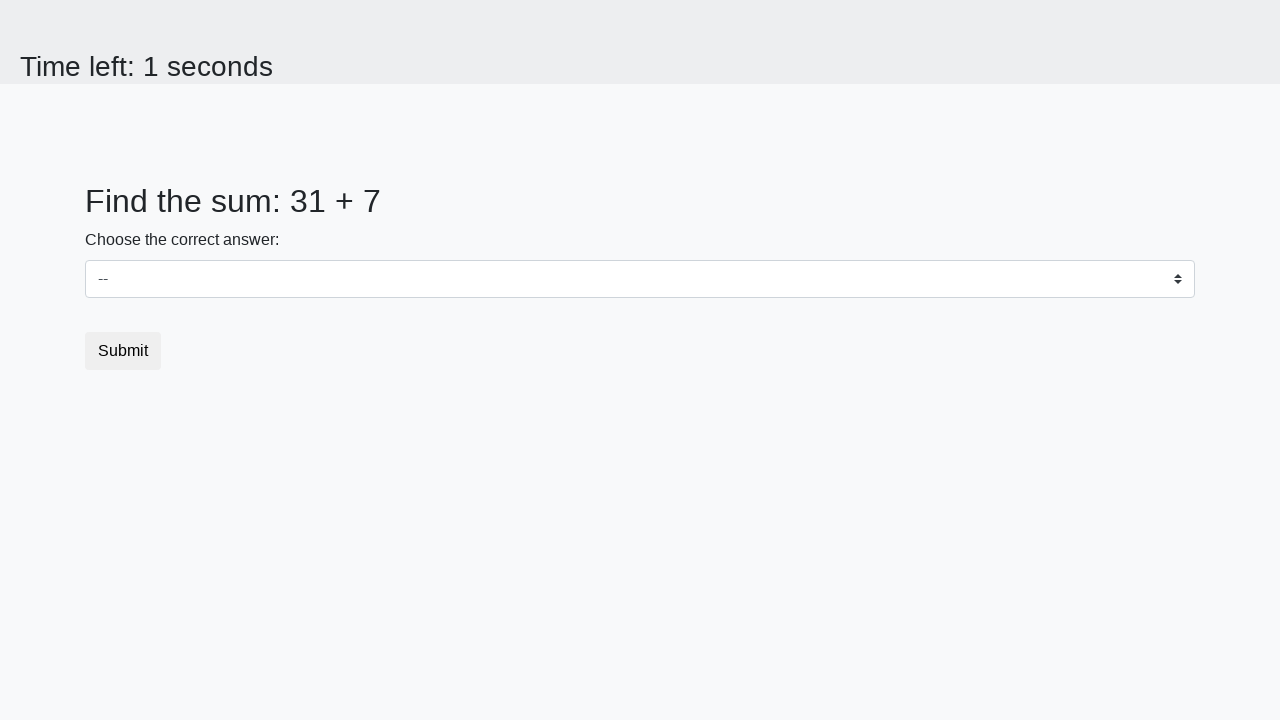

Retrieved first number from #num1 element
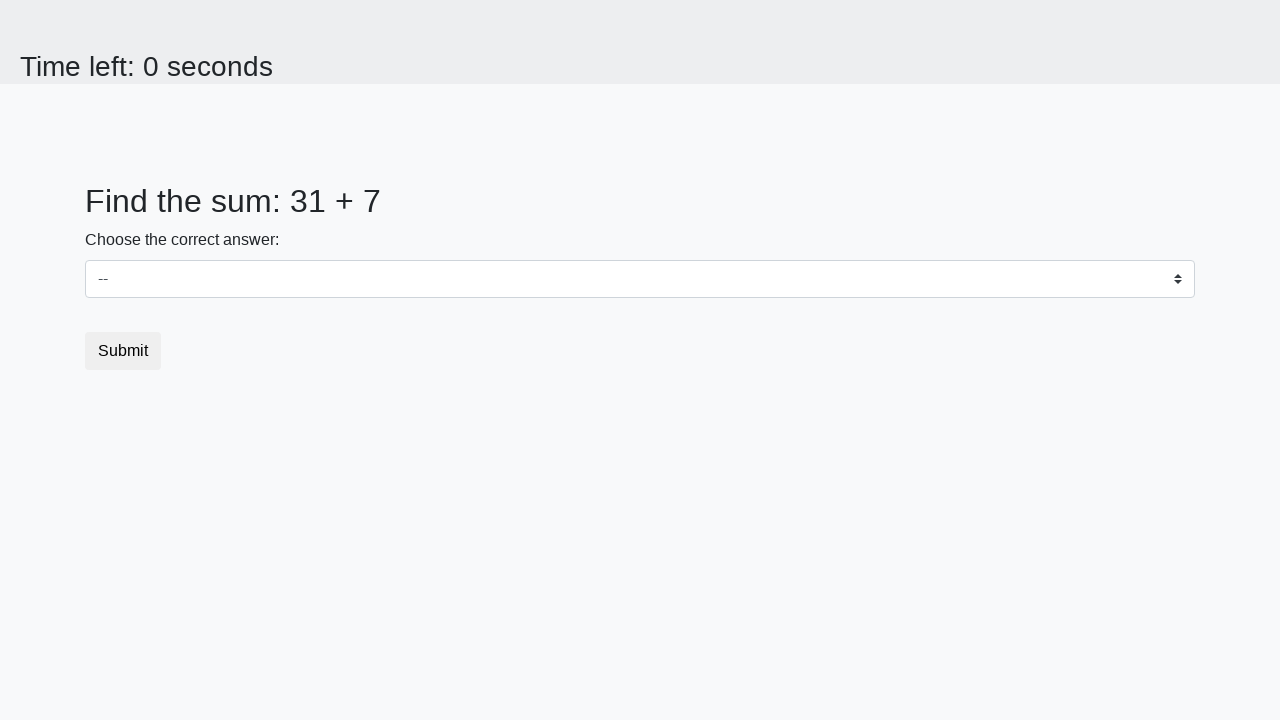

Retrieved second number from #num2 element
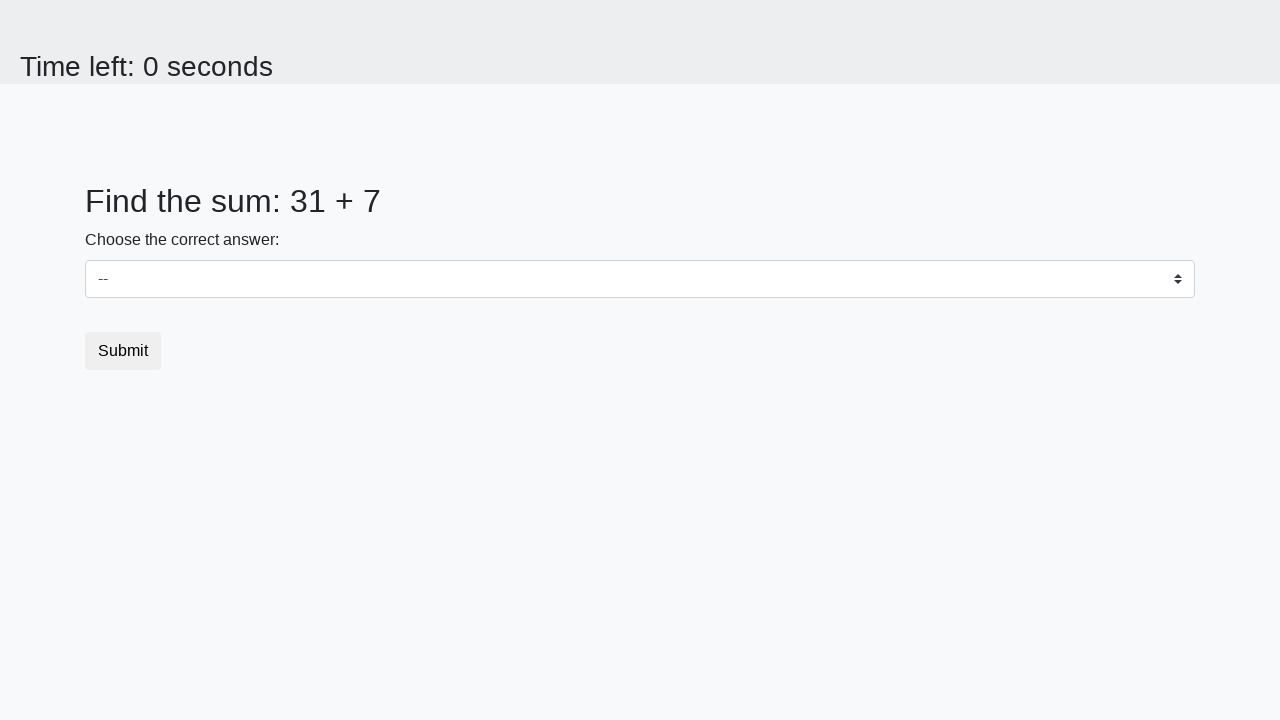

Calculated sum: 31 + 7 = 38
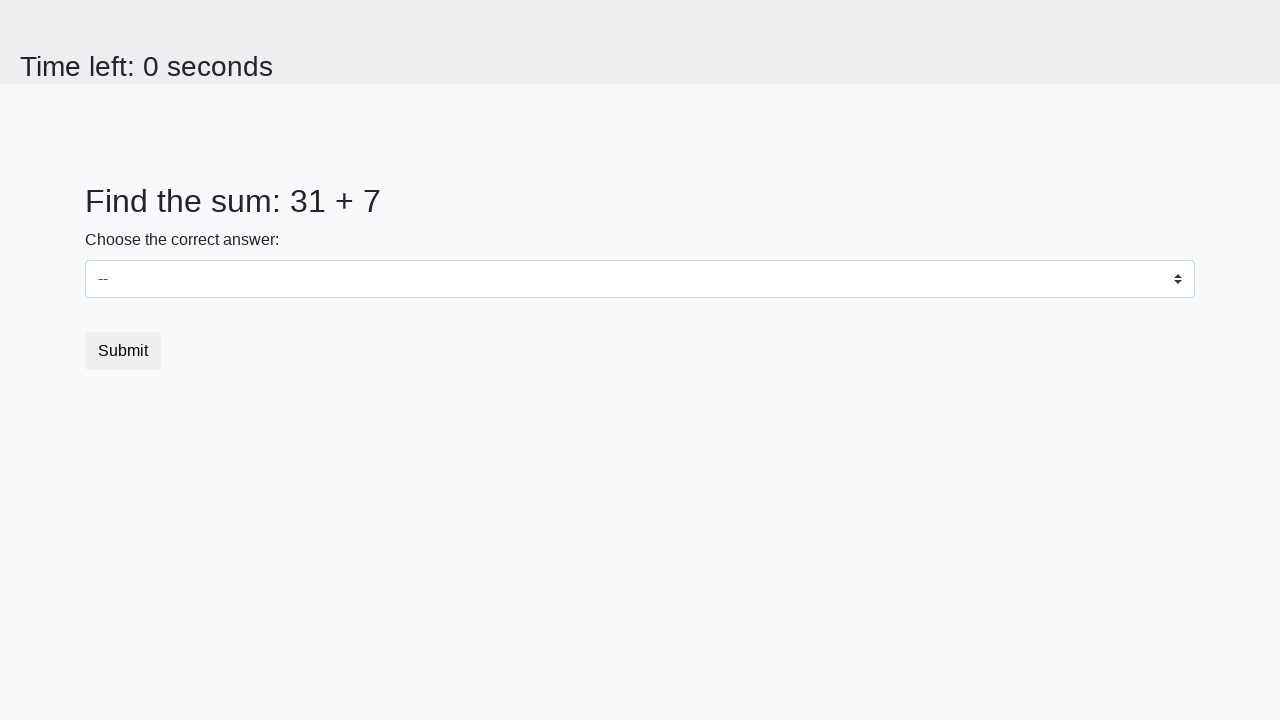

Selected 38 from dropdown menu on #dropdown
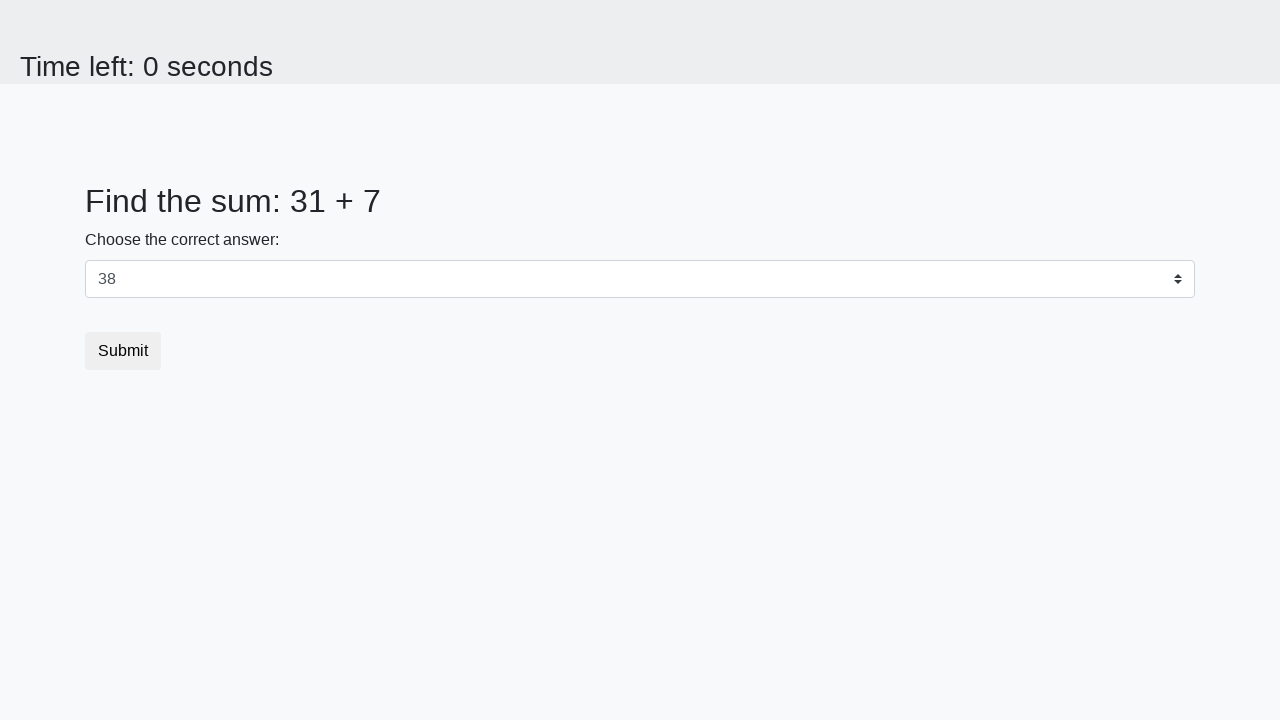

Clicked submit button to complete the task at (123, 351) on button.btn
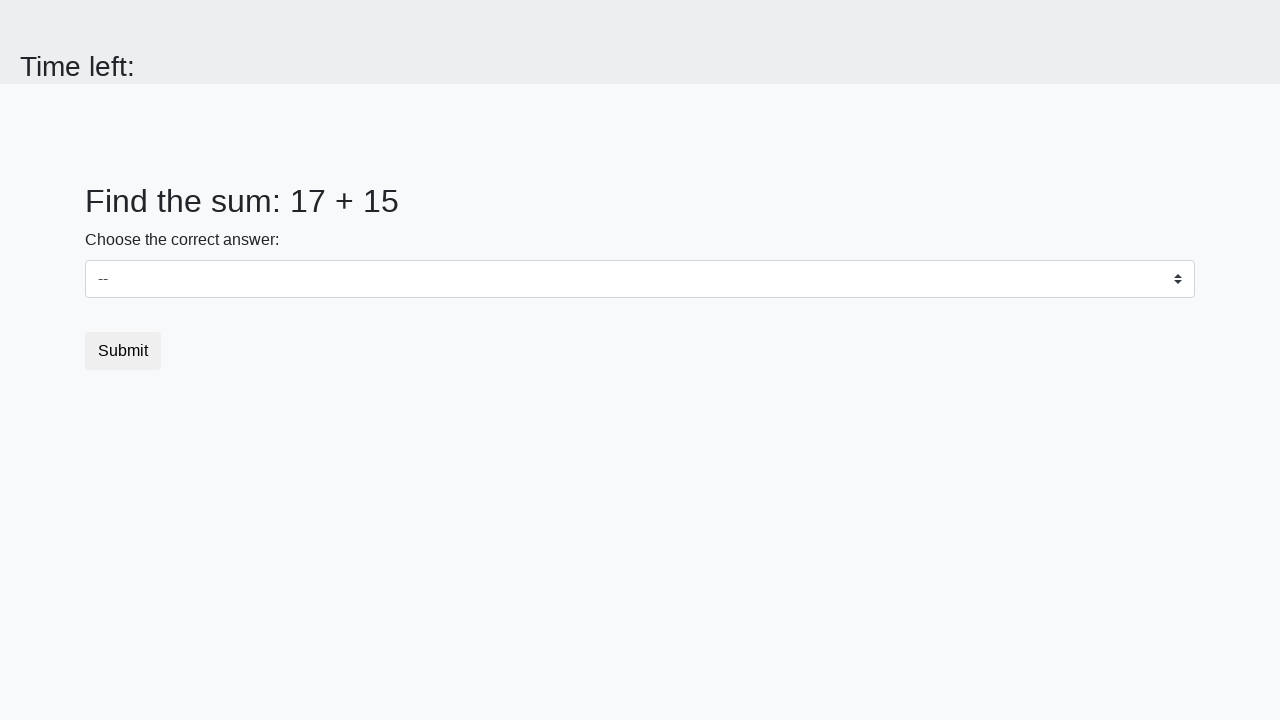

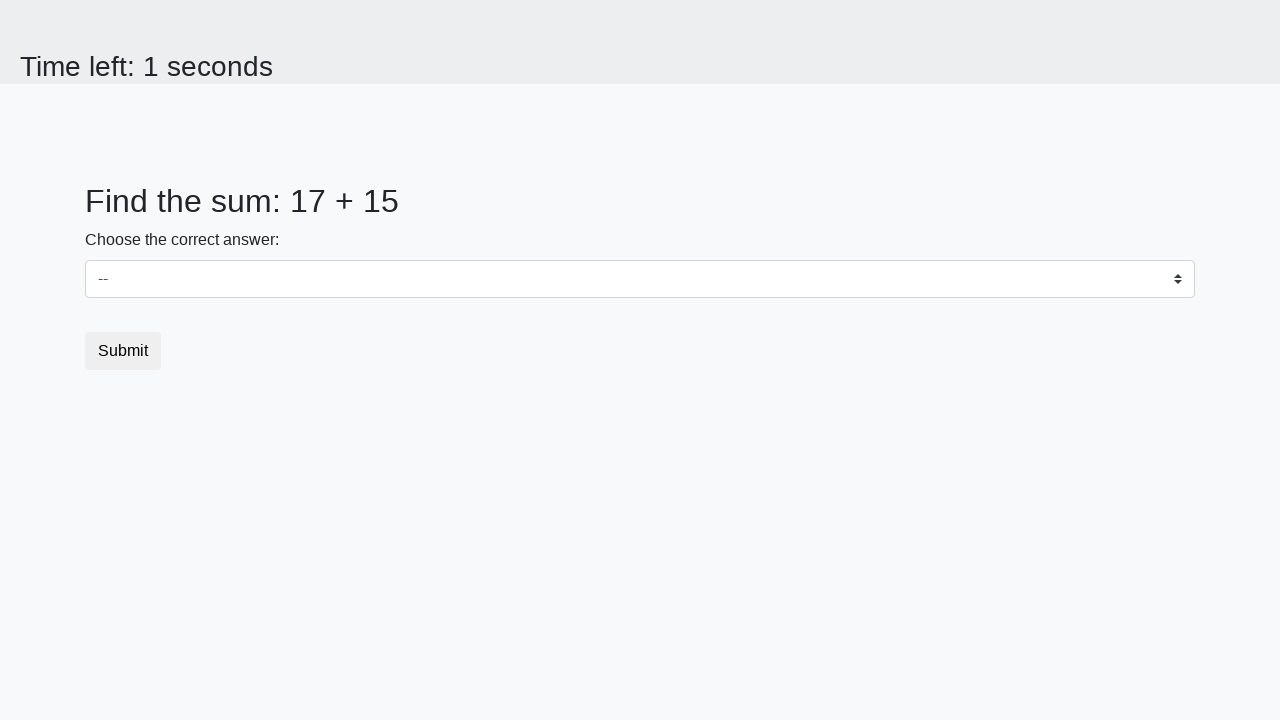